Tests a combo tree dropdown component by clicking to open it and selecting a specific option ("choice 3") from the dropdown list

Starting URL: https://www.jqueryscript.net/demo/Drop-Down-Combo-Tree/

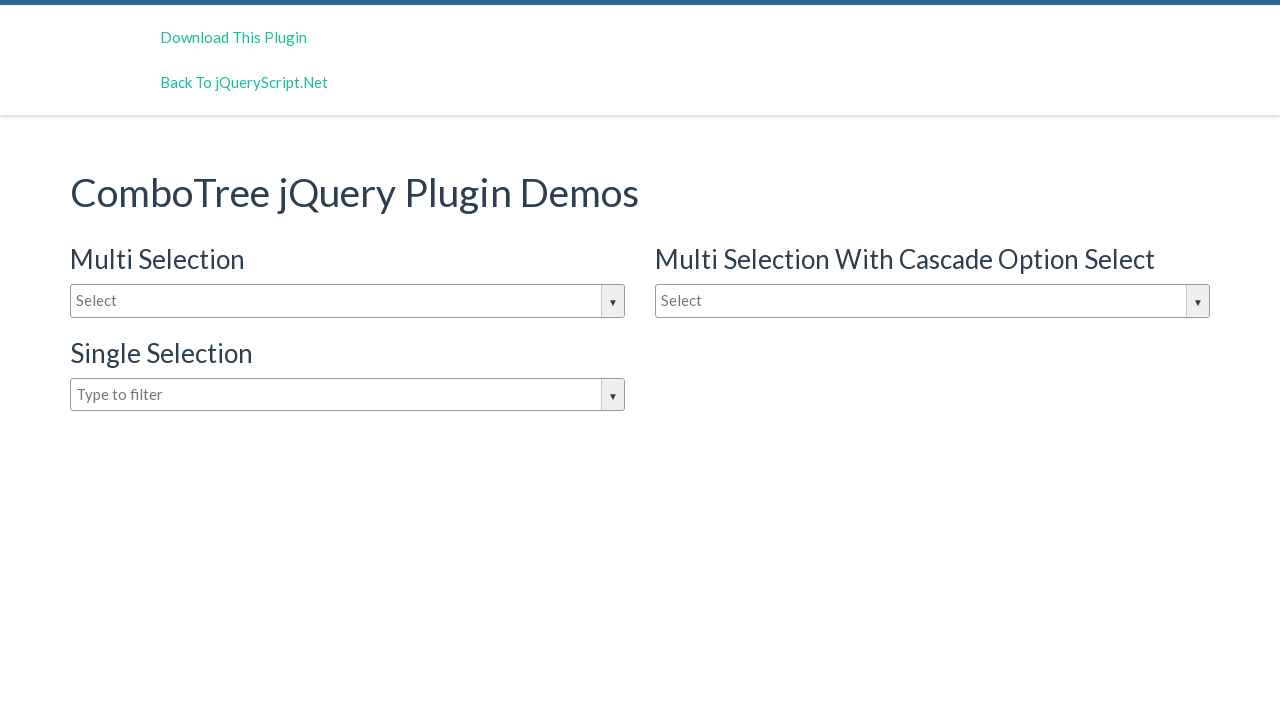

Clicked on dropdown input to open combo tree at (348, 301) on #justAnInputBox
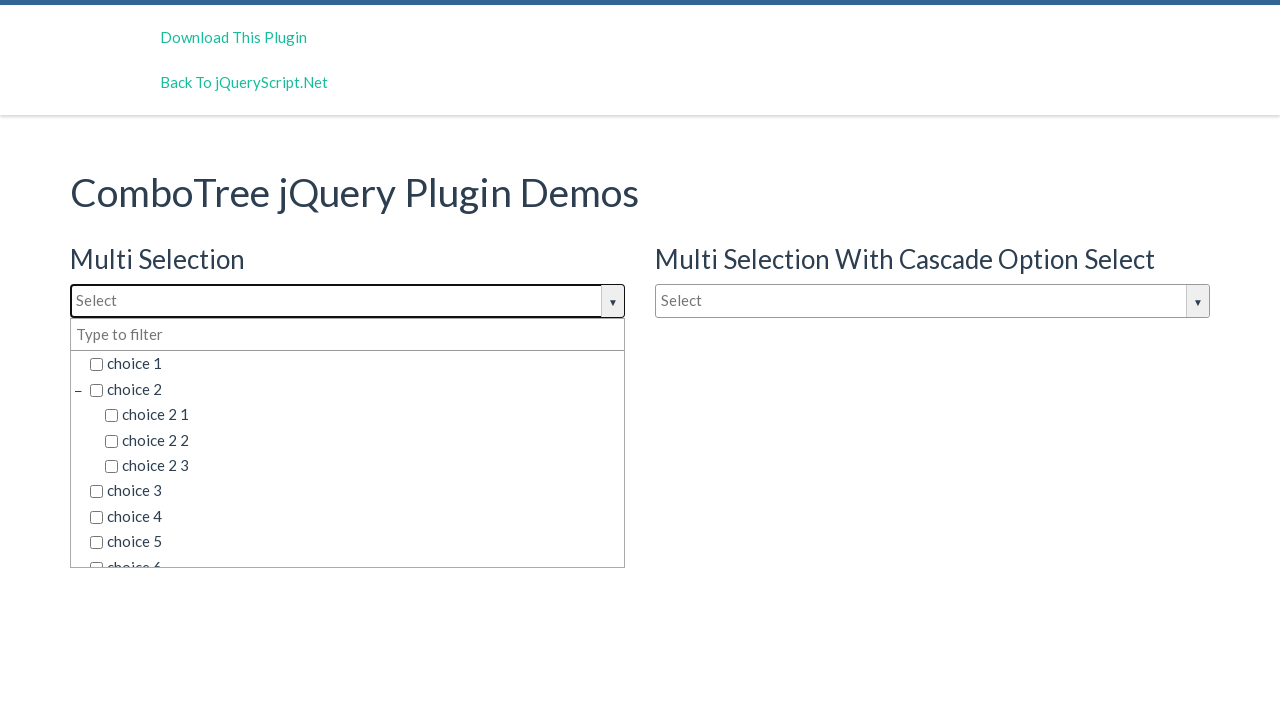

Dropdown options loaded and became visible
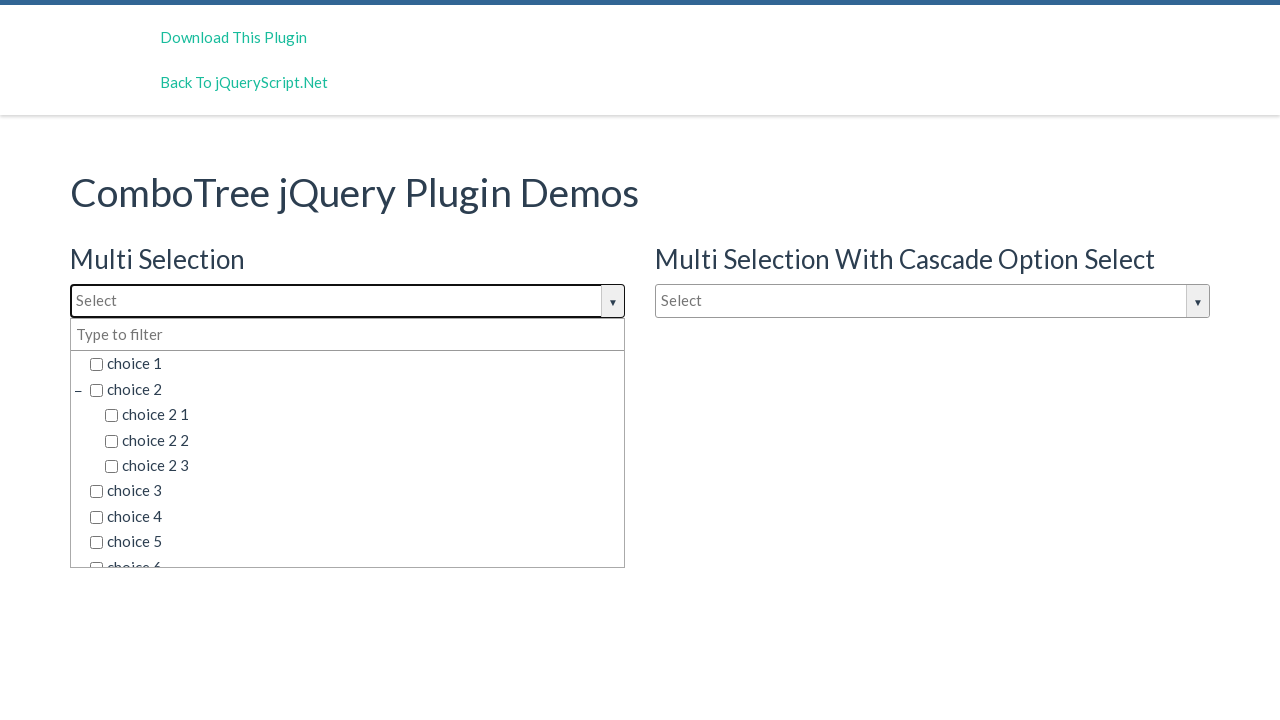

Selected 'choice 3' from dropdown options at (355, 491) on span.comboTreeItemTitle:has-text('choice 3')
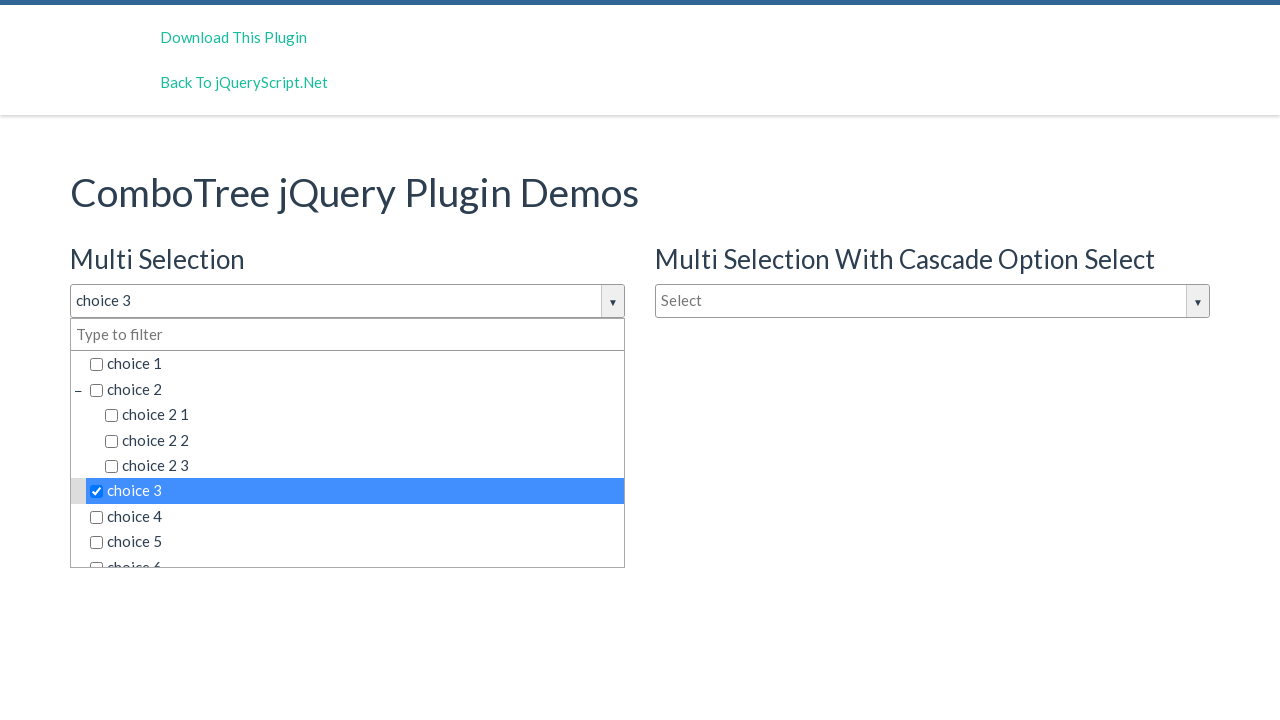

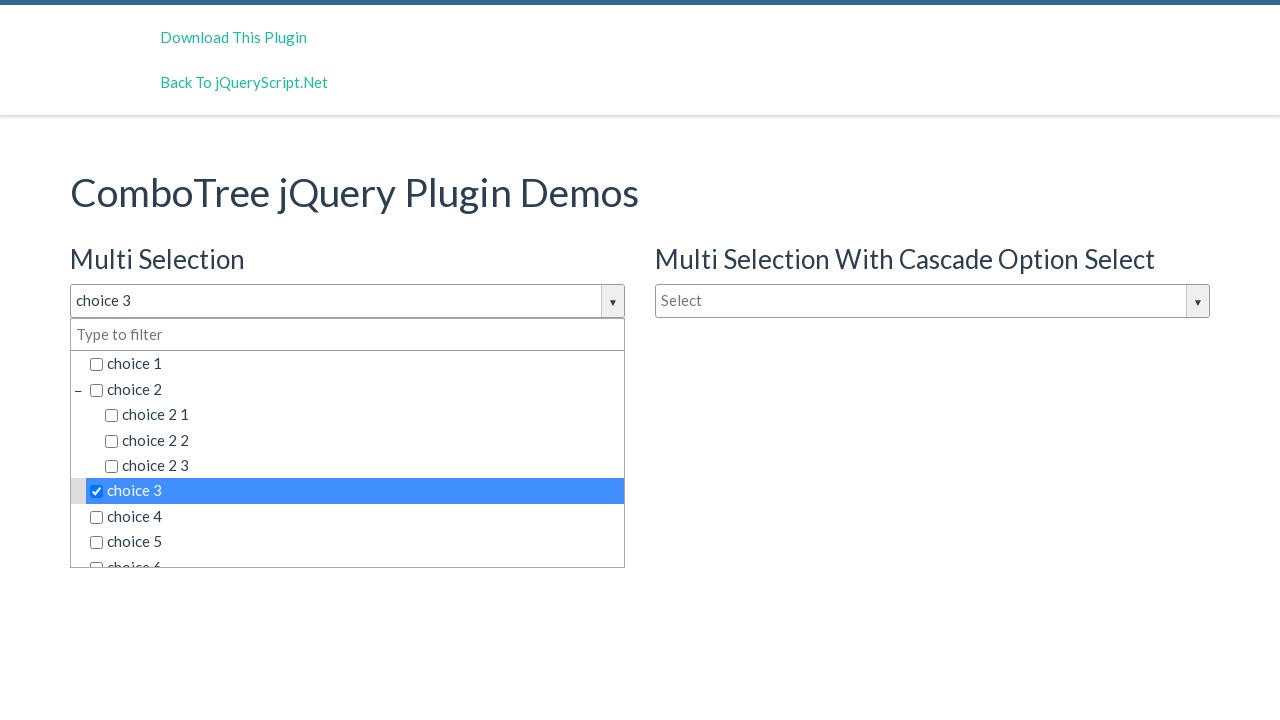